Navigates to Selenium documentation, clicks on Browser link, then clicks a support button, and refreshes the page multiple times

Starting URL: https://www.selenium.dev/documentation/webdriver/

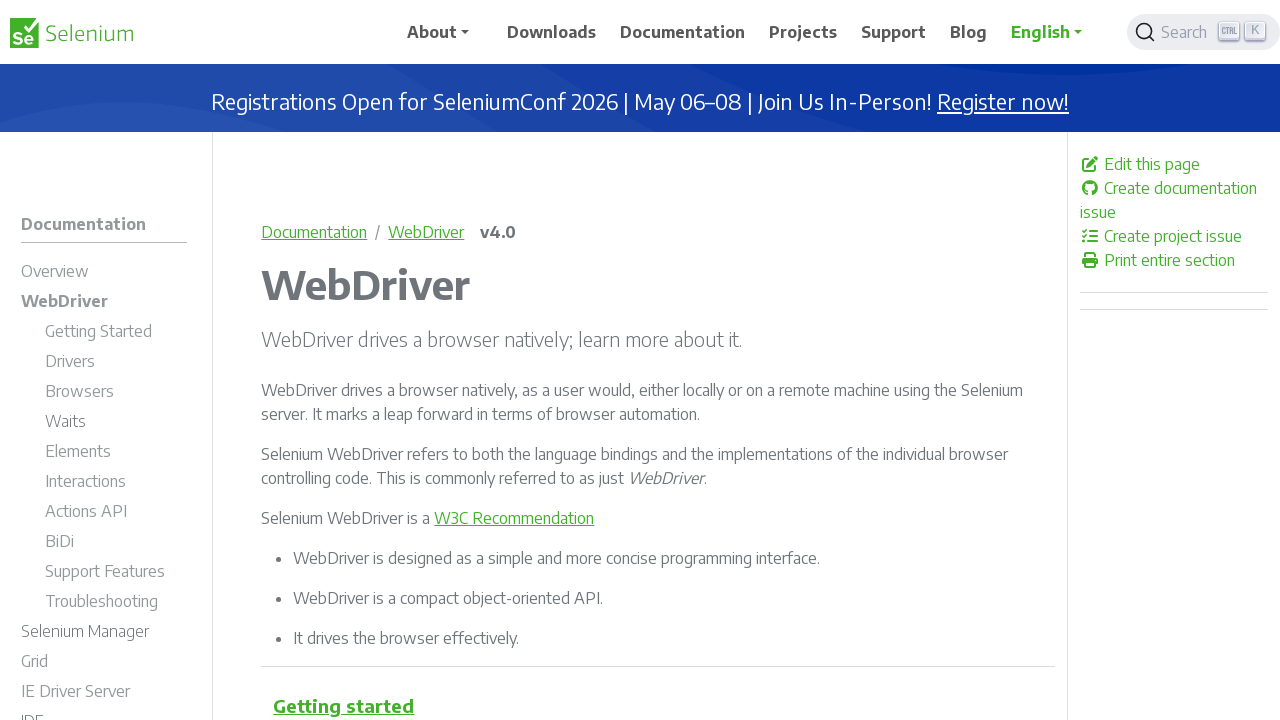

Clicked on the 'Browser' link in Selenium documentation at (80, 391) on text=Browser
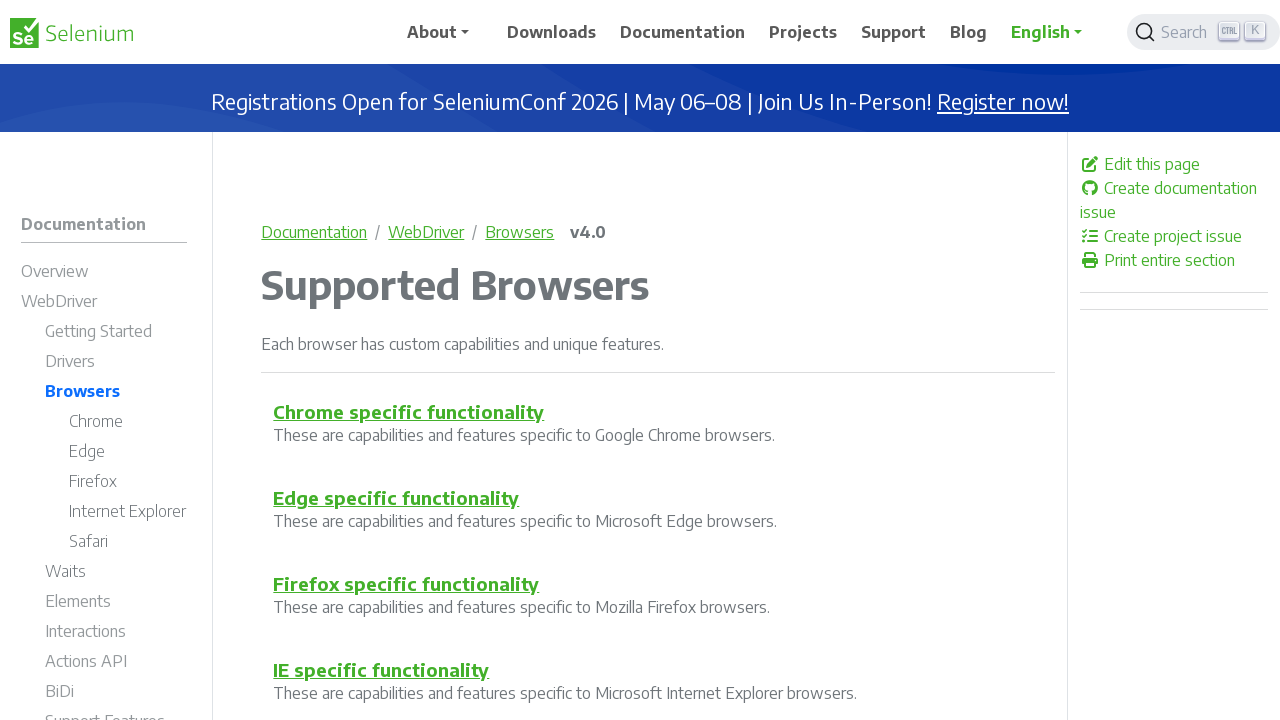

Waited for selenium button container to load
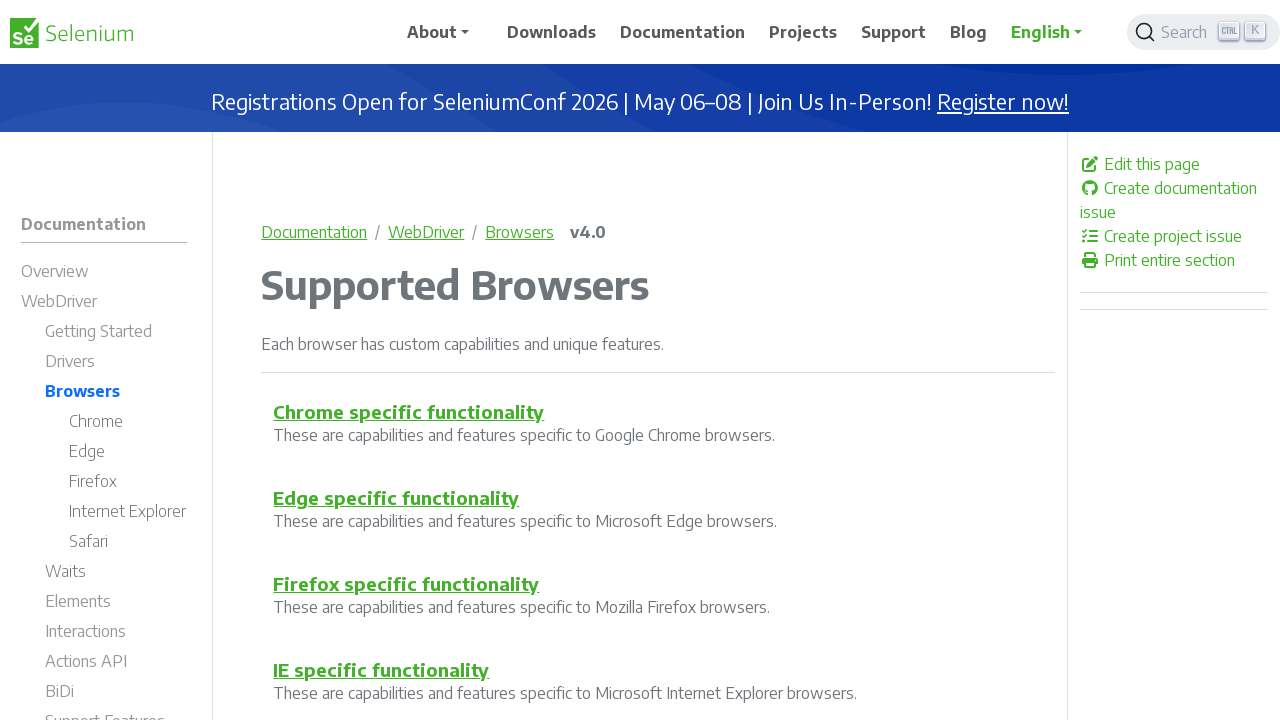

Clicked on the support button in selenium button container at (640, 444) on .selenium-button-container
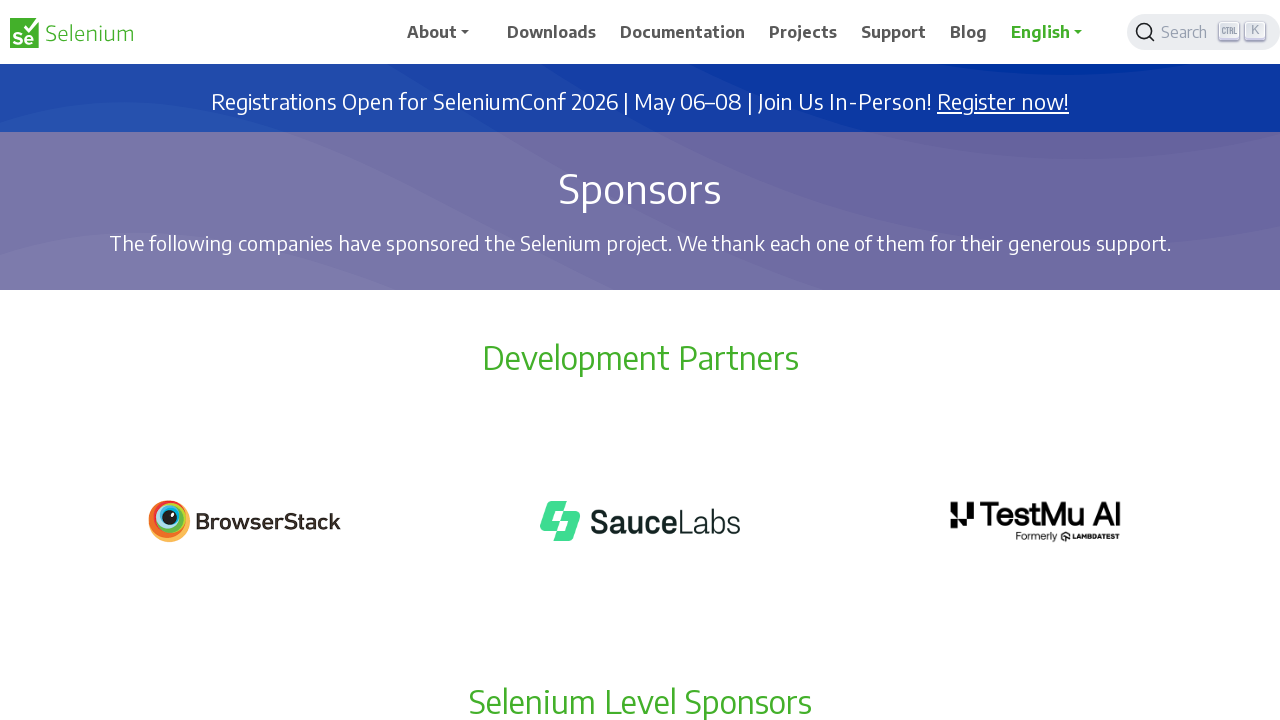

Refreshed the page (reload 1 of 3)
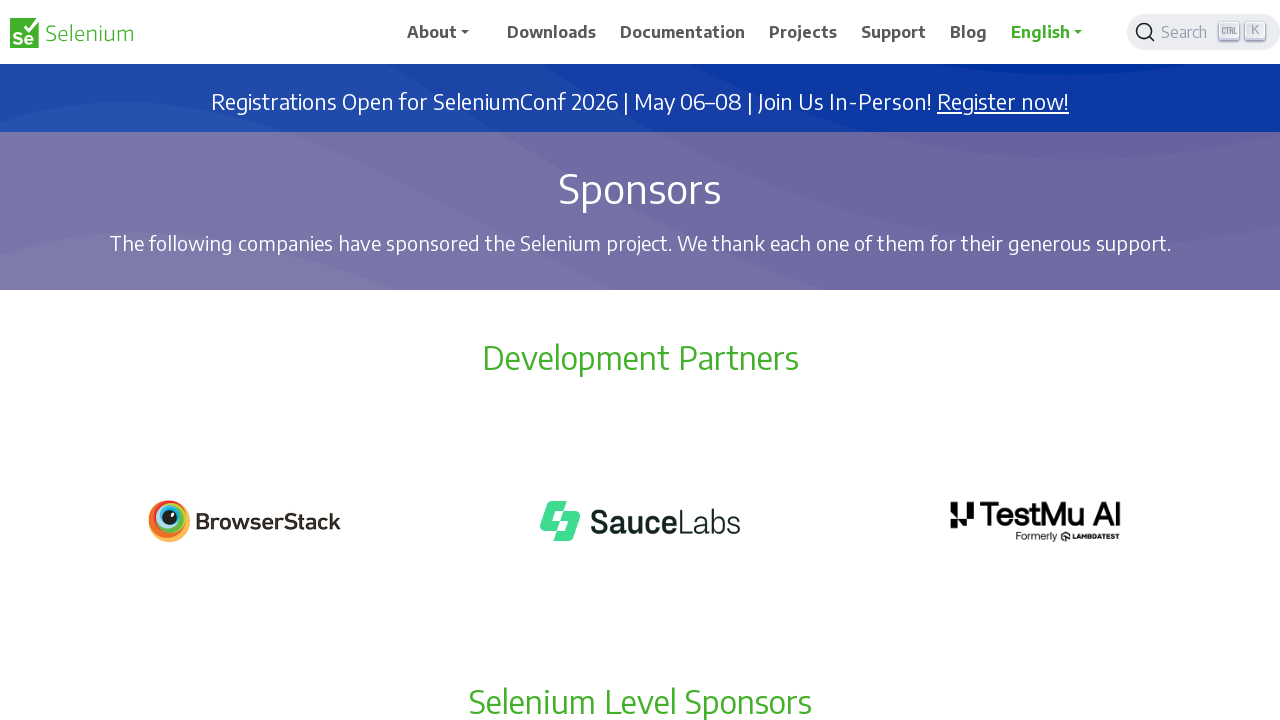

Waited for page DOM content to load (after reload 1)
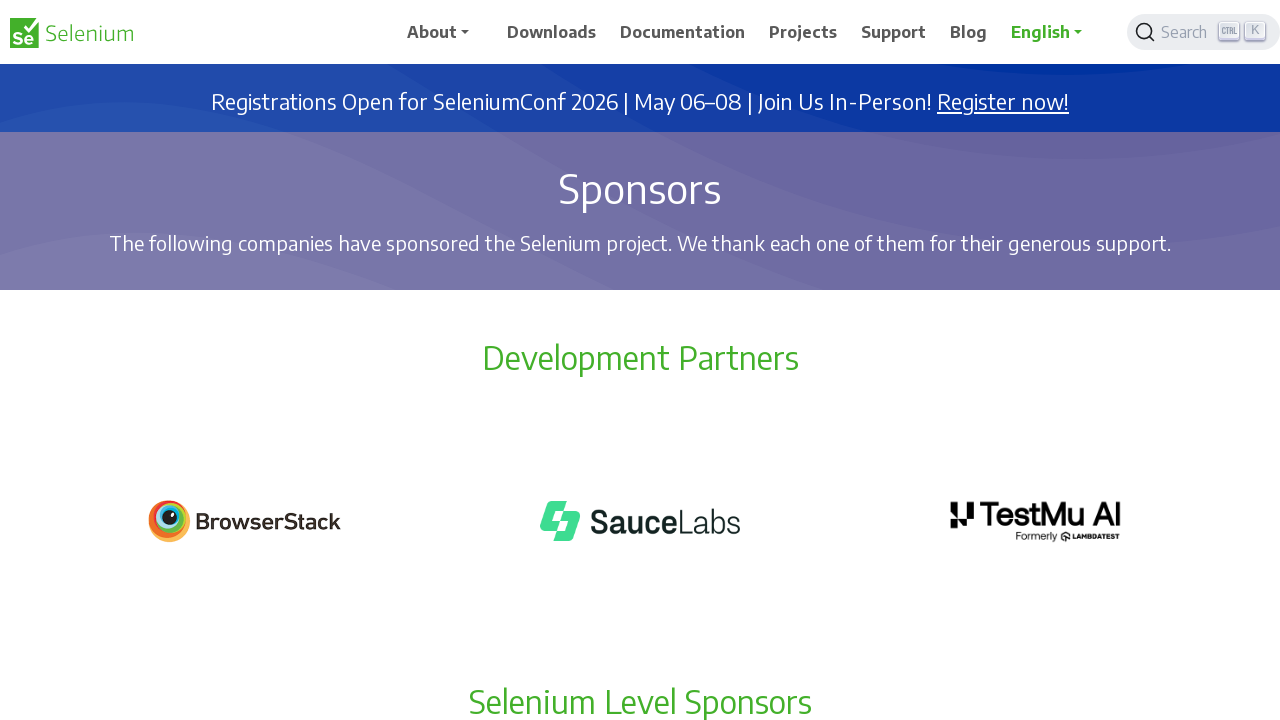

Refreshed the page (reload 2 of 3)
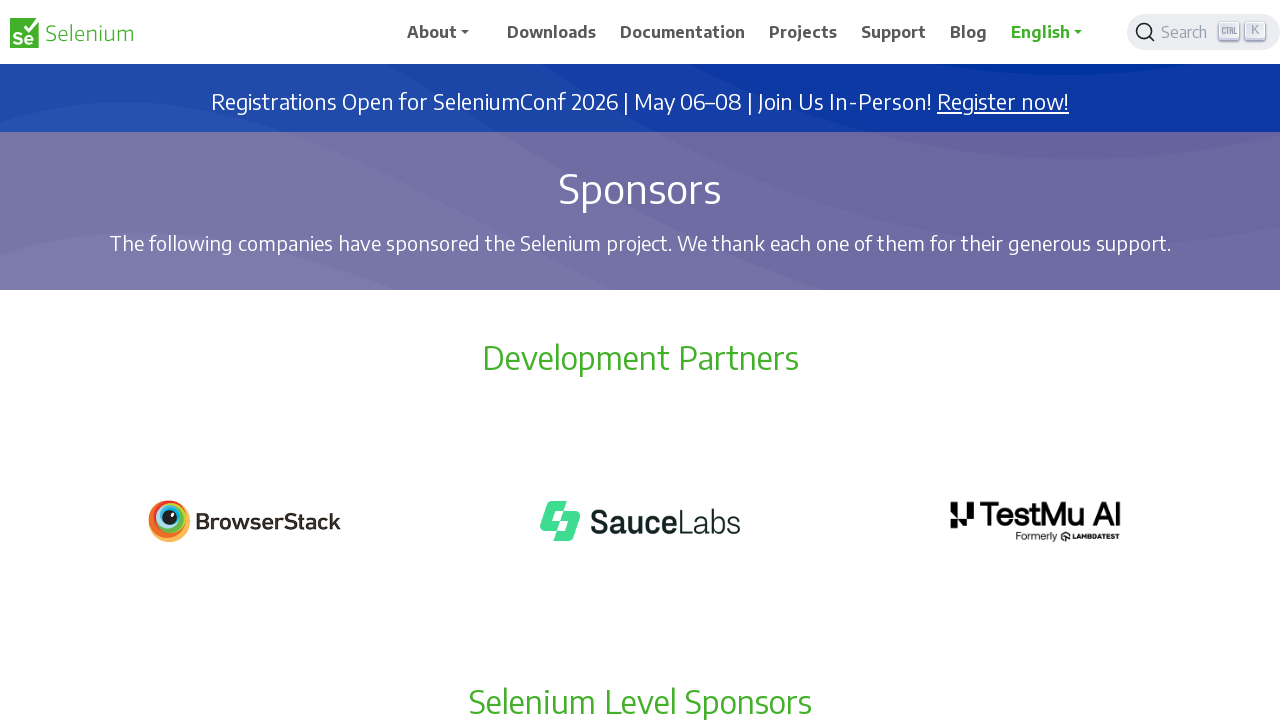

Waited for page DOM content to load (after reload 2)
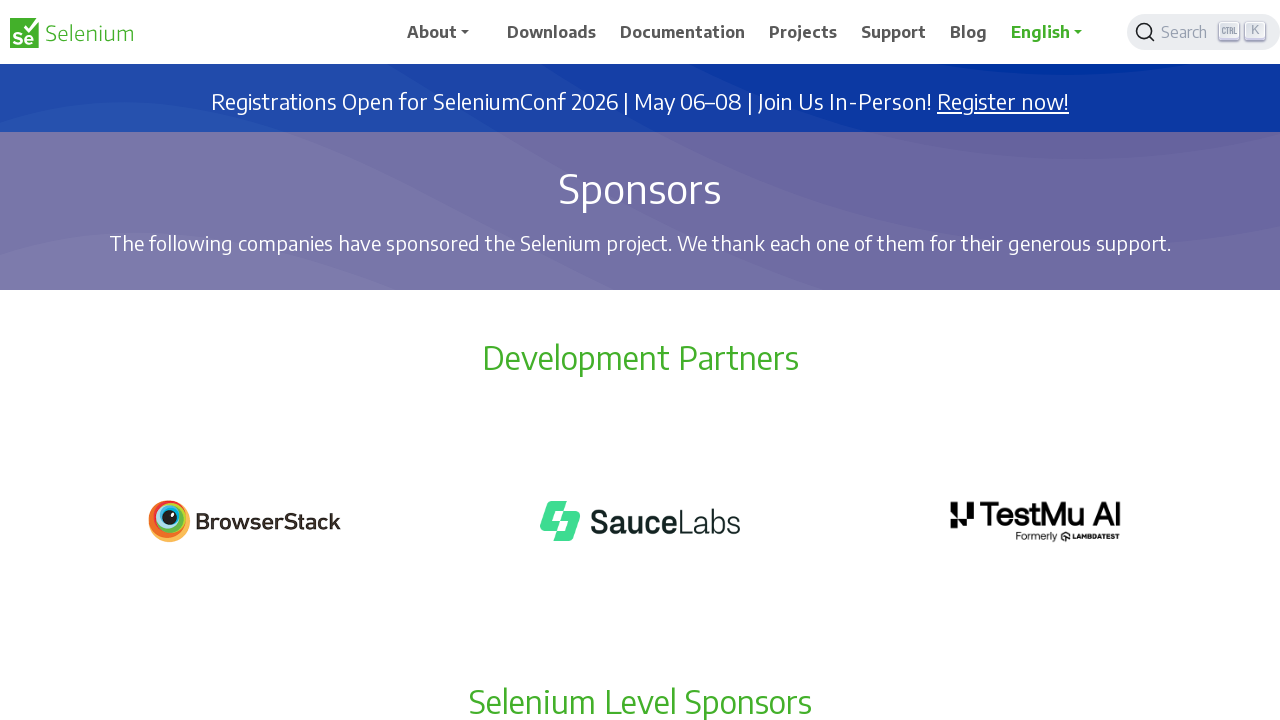

Refreshed the page (reload 3 of 3)
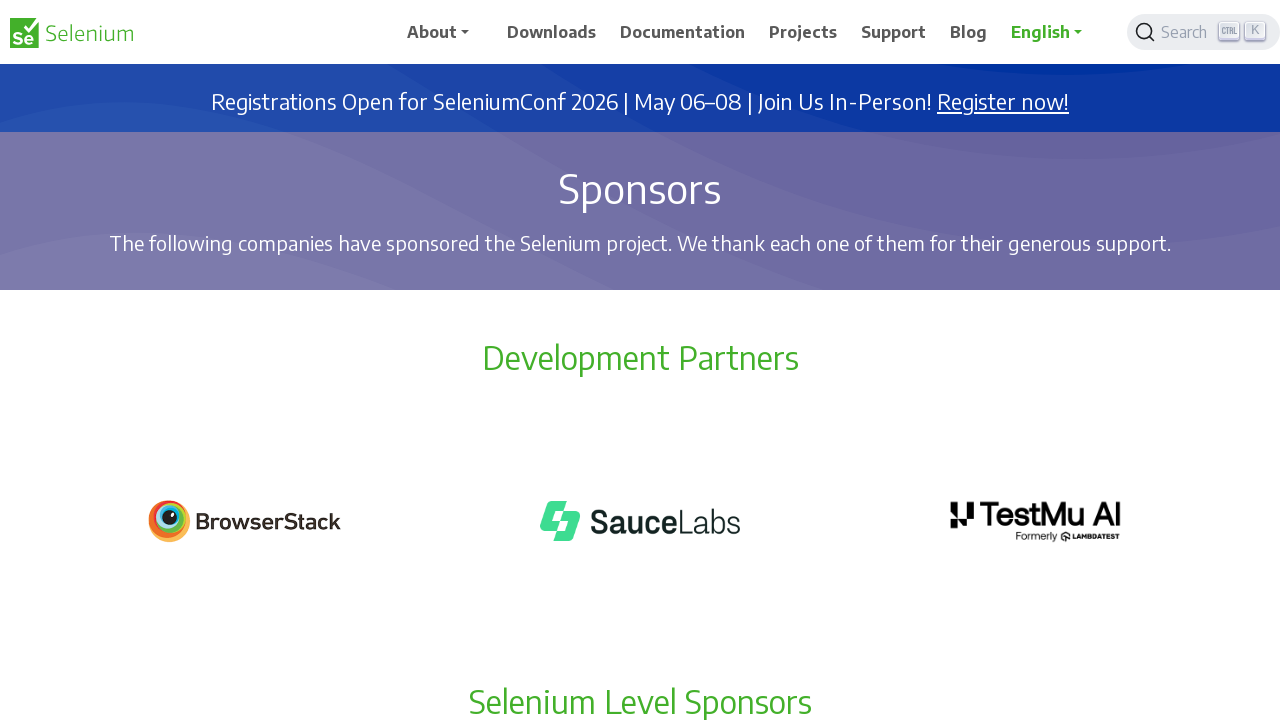

Waited for page DOM content to load (after reload 3)
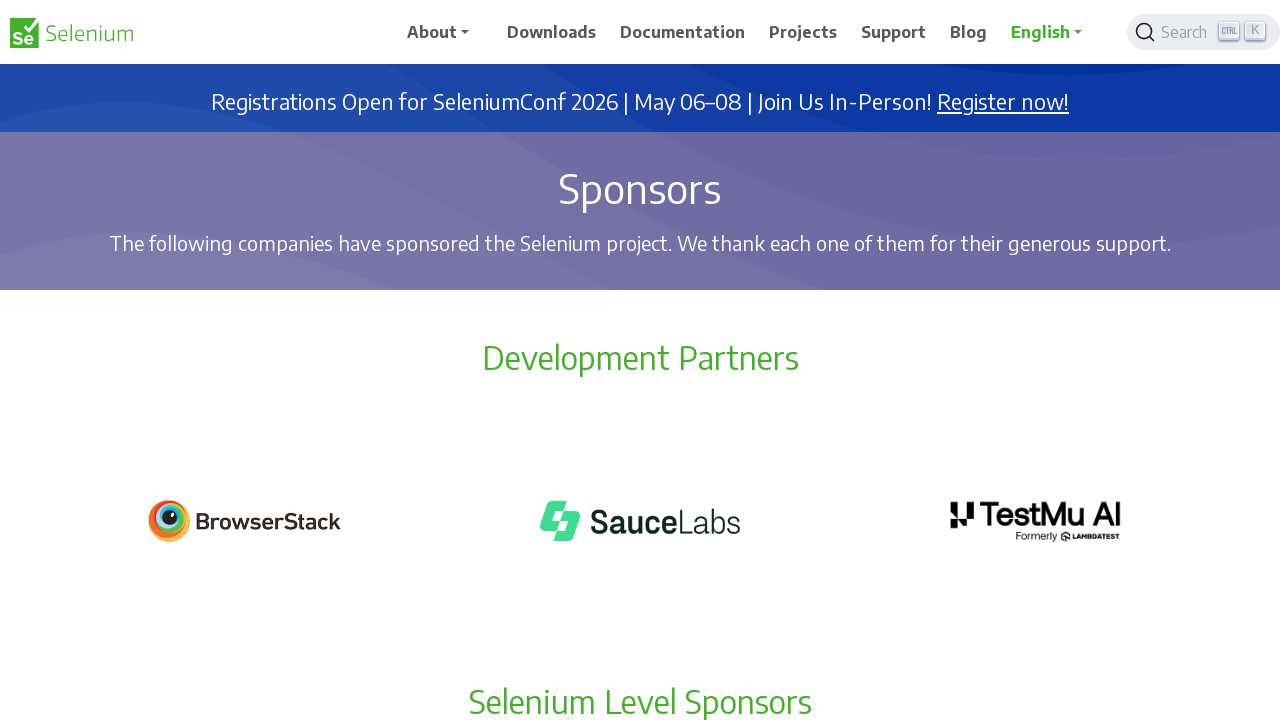

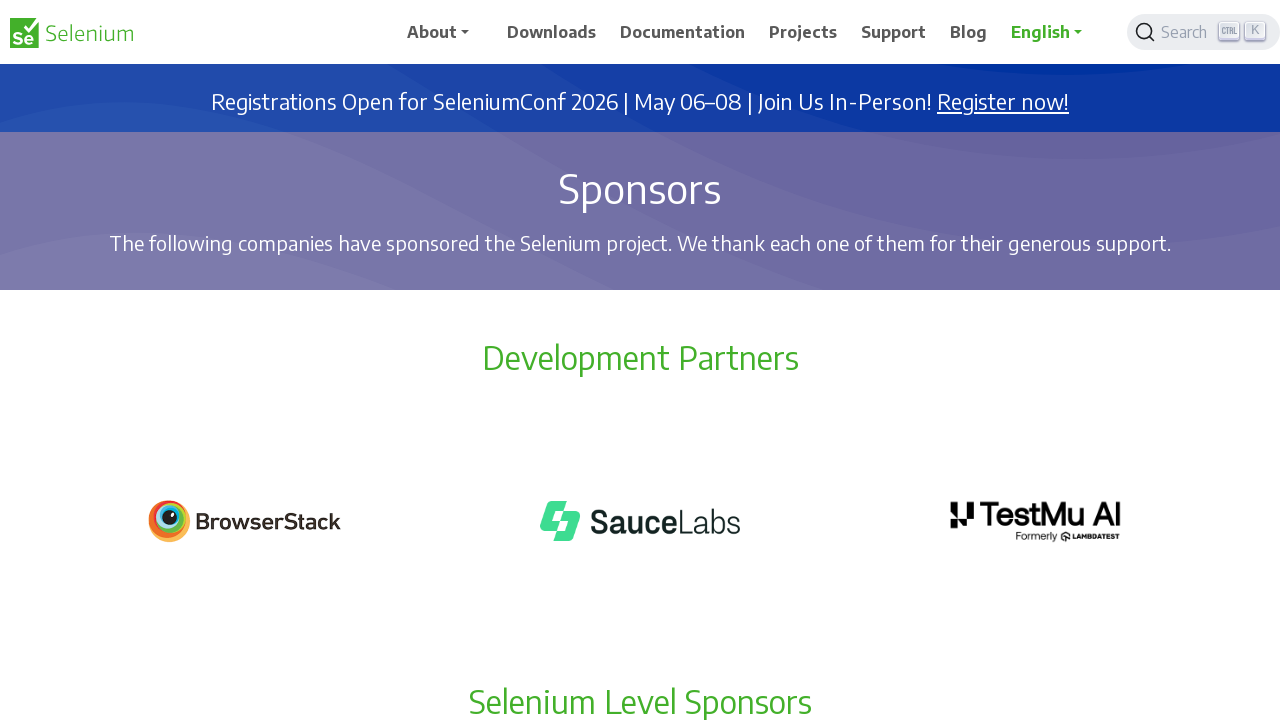